Tests checkbox functionality by clicking on checkboxes to toggle their checked state

Starting URL: http://the-internet.herokuapp.com

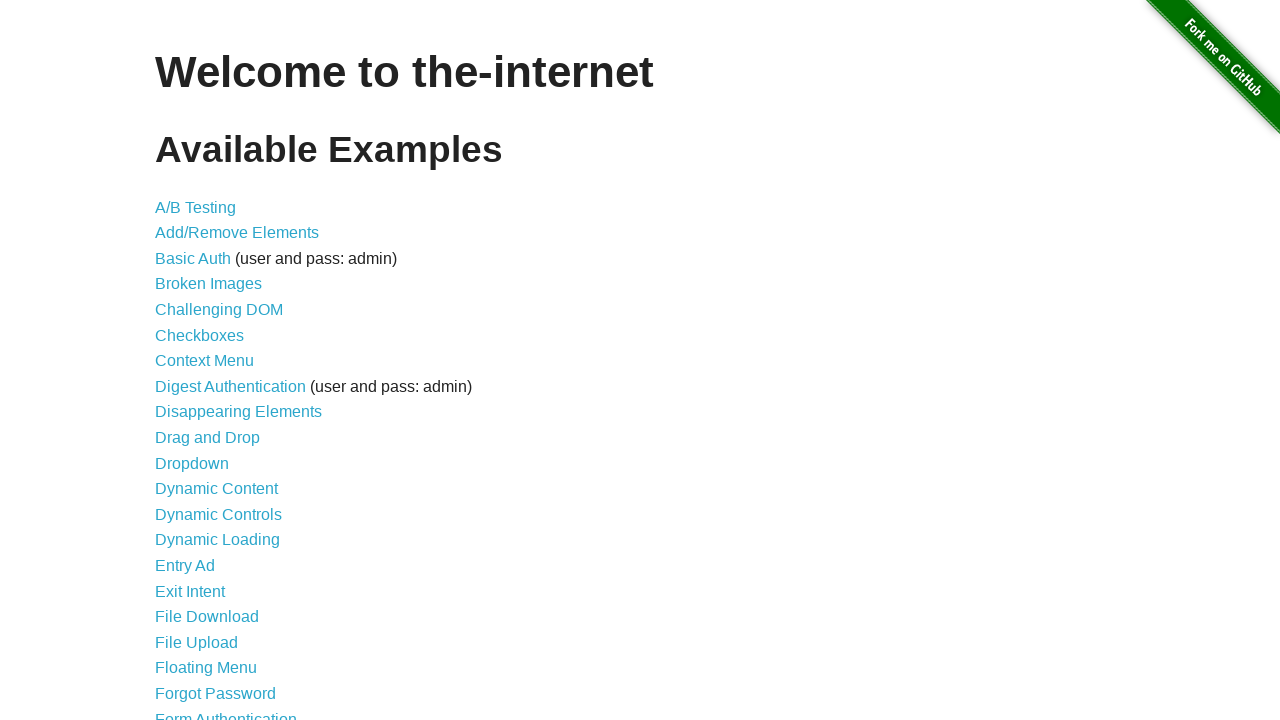

Clicked on Checkboxes link to navigate to checkbox test page at (200, 335) on a[href*='checkboxes']
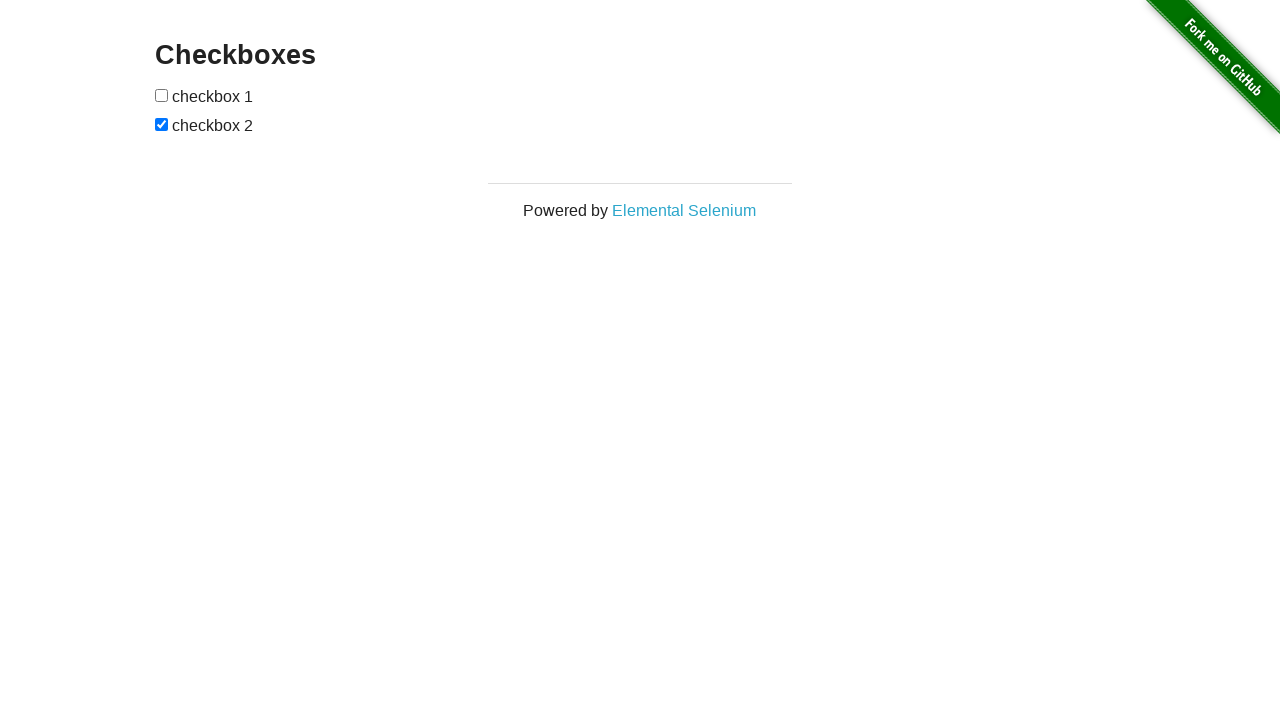

Located first checkbox element
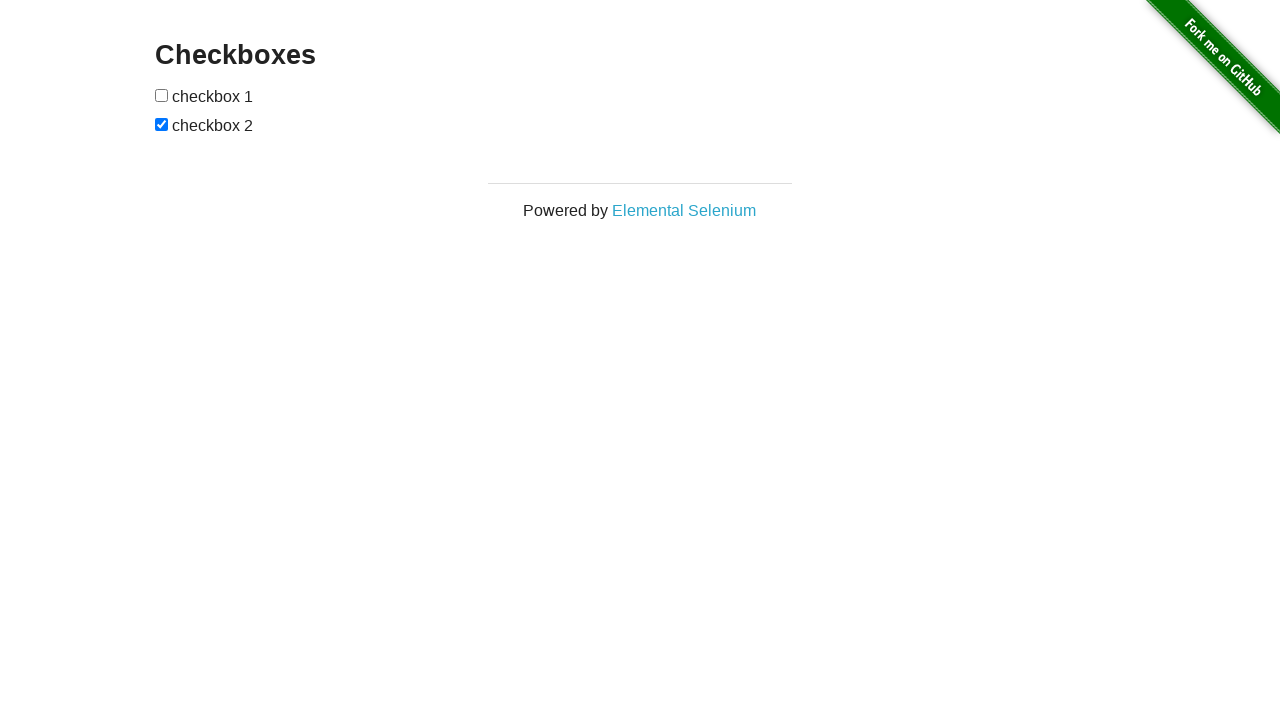

Clicked first checkbox to check it at (162, 95) on #checkboxes input >> nth=0
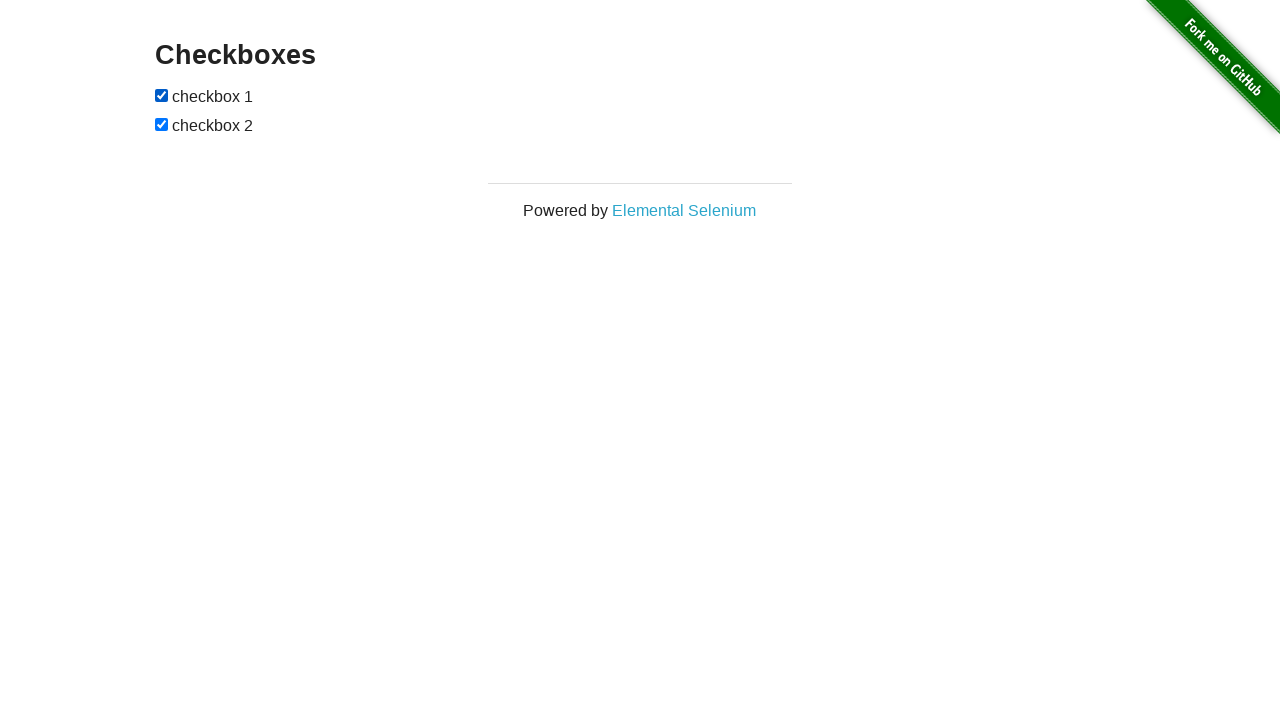

Verified first checkbox is now checked
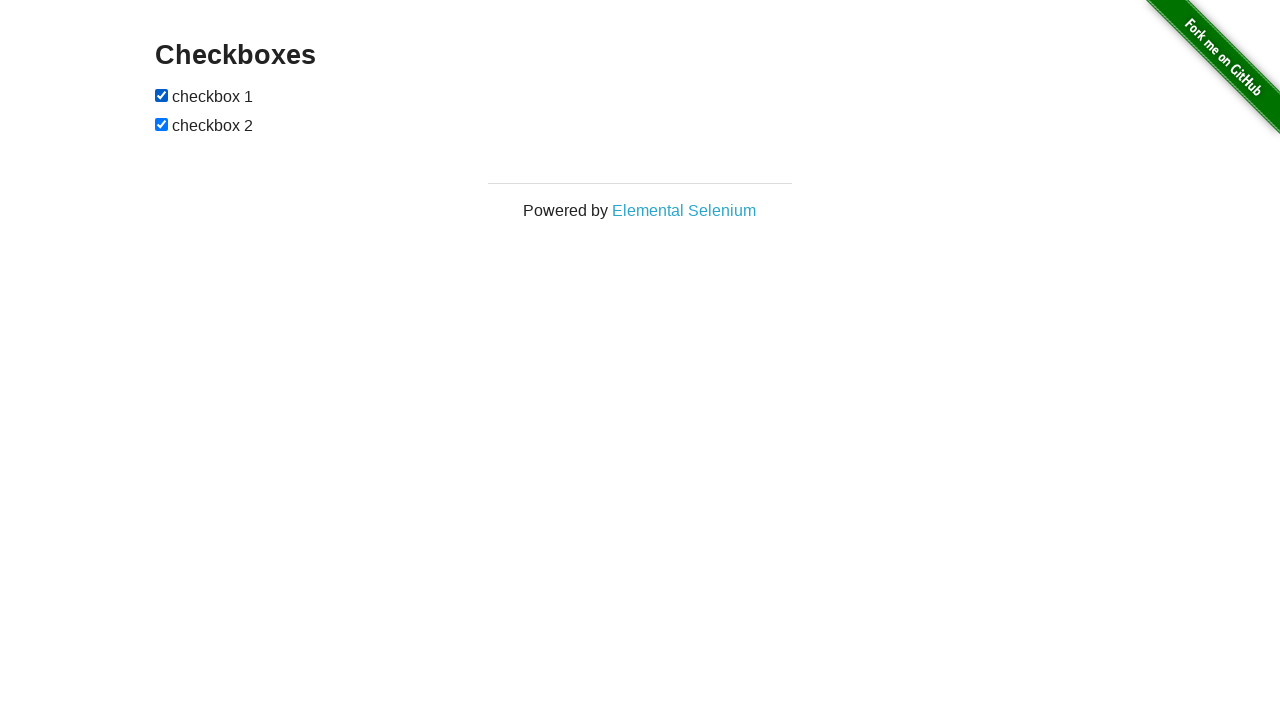

Located second checkbox element
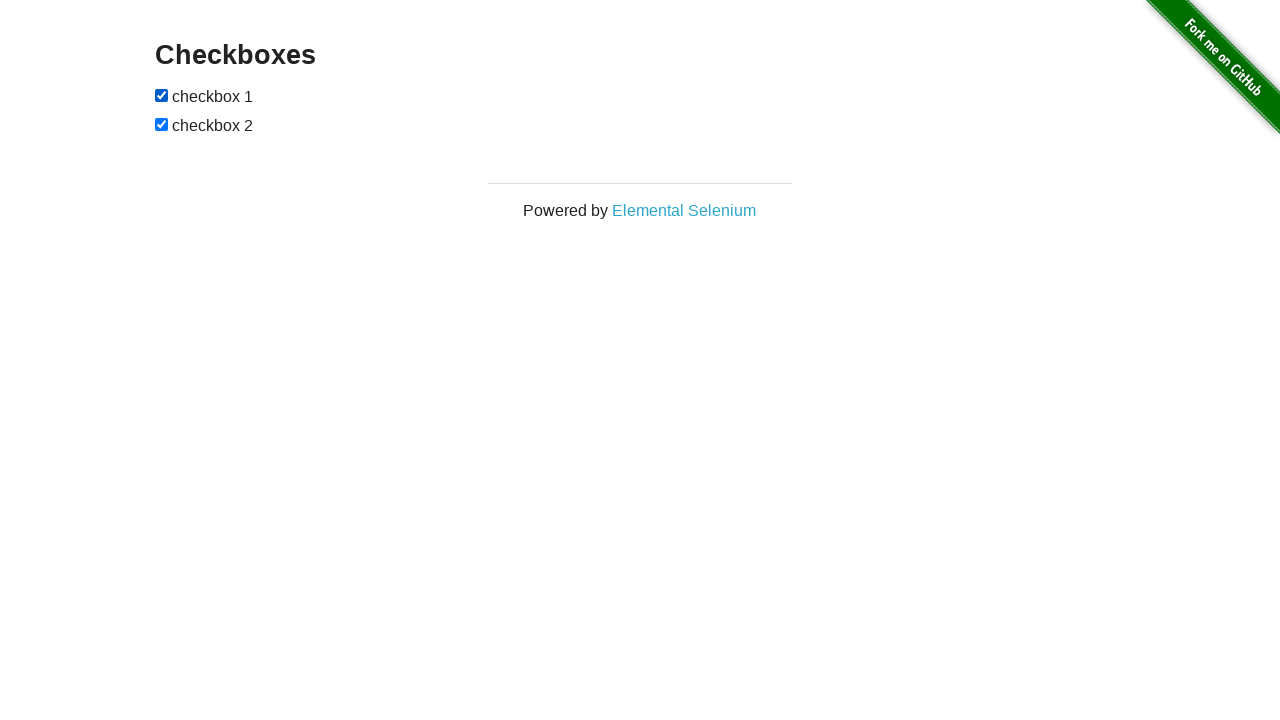

Clicked second checkbox to uncheck it at (162, 124) on #checkboxes input >> nth=1
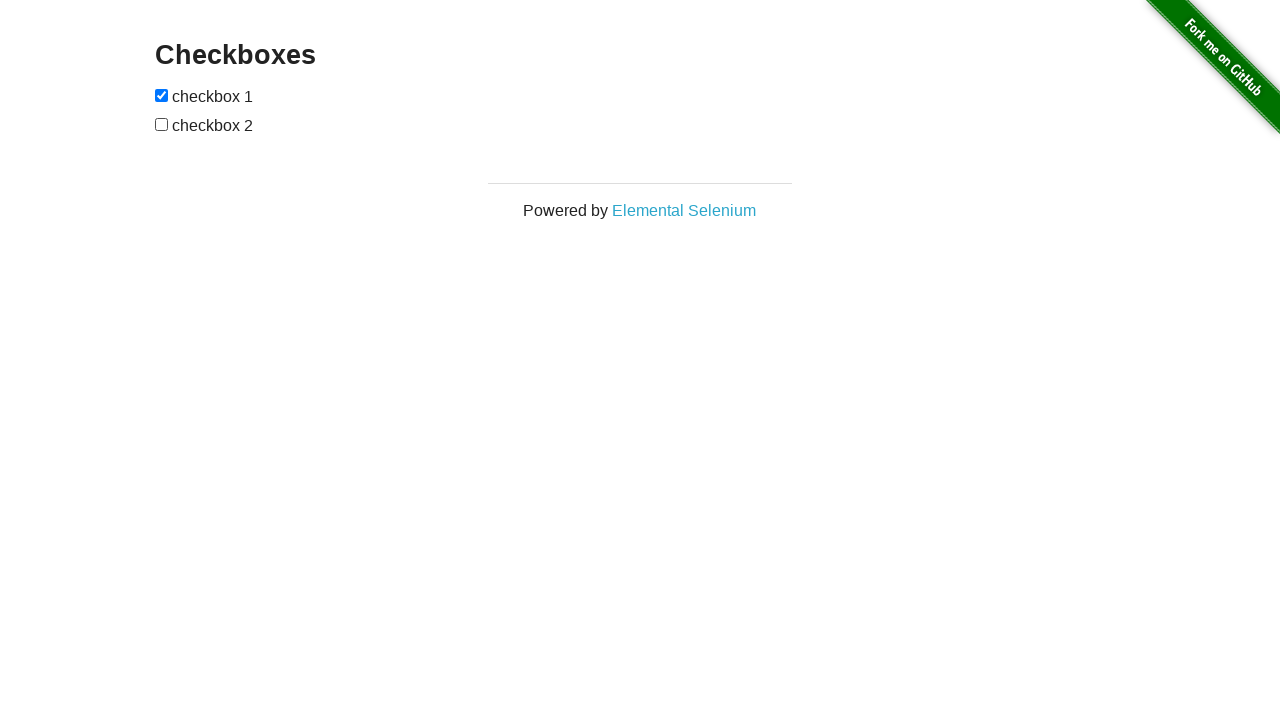

Verified second checkbox is now unchecked
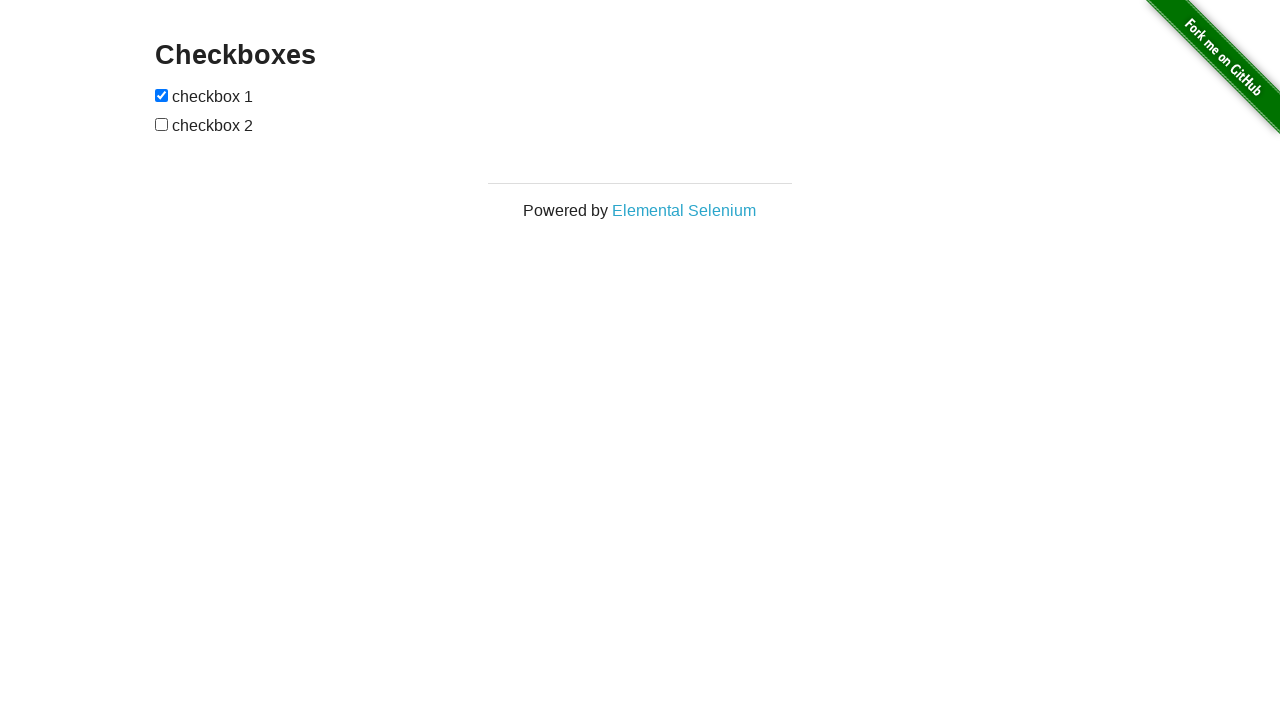

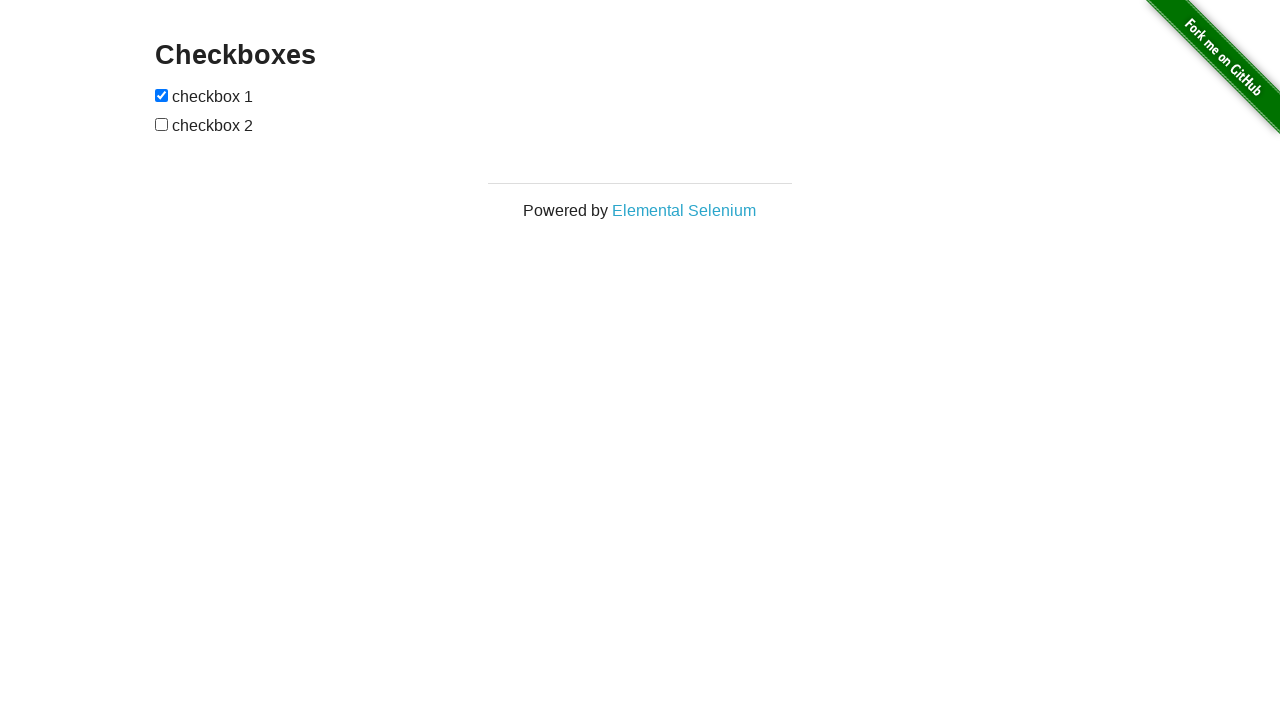